Tests window handling by clicking a link that opens a popup window, switching to the popup, closing it, and then switching back to the parent window.

Starting URL: https://omayo.blogspot.com/2013/05/page-one.html

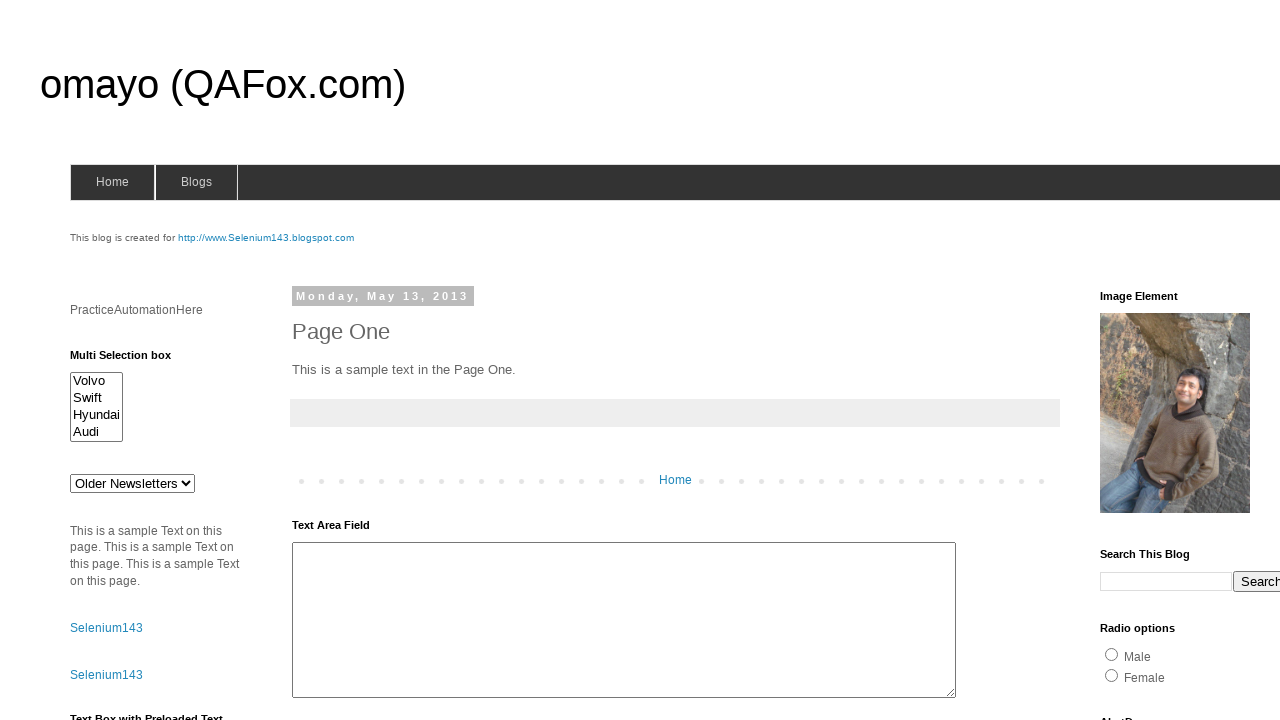

Clicked link to open popup window at (132, 360) on text=Open a popup window
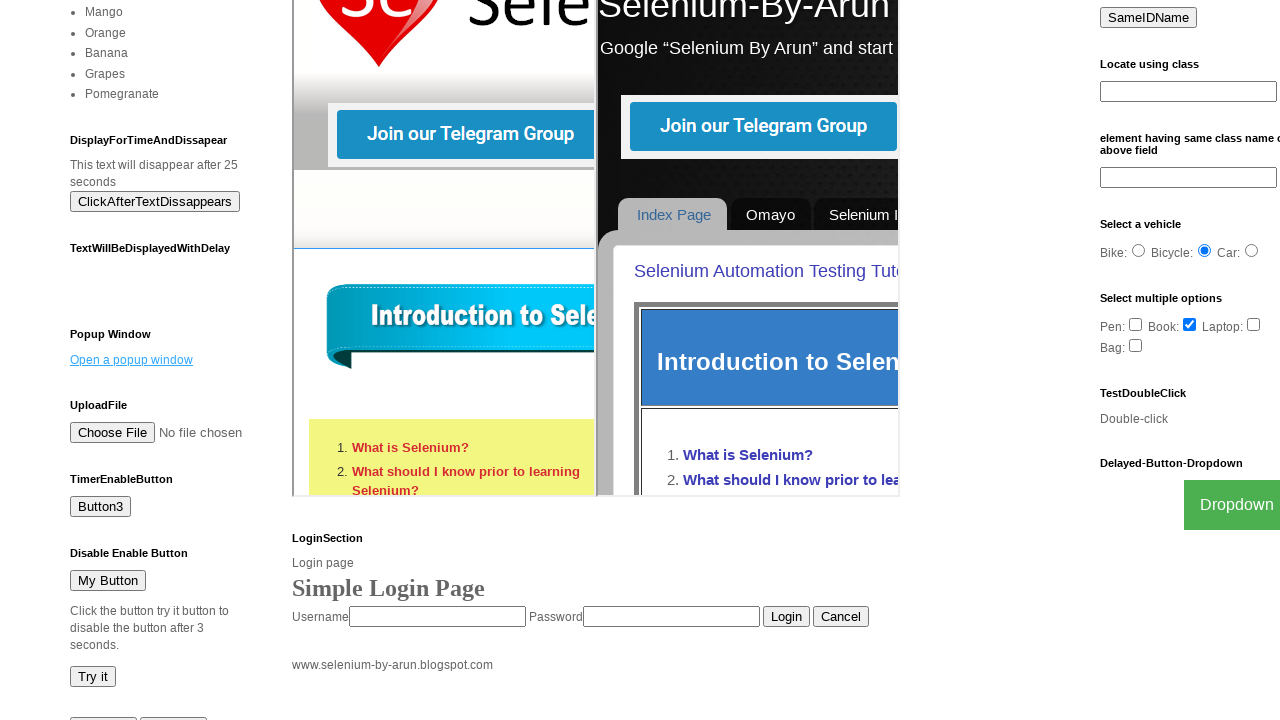

Popup window opened and captured
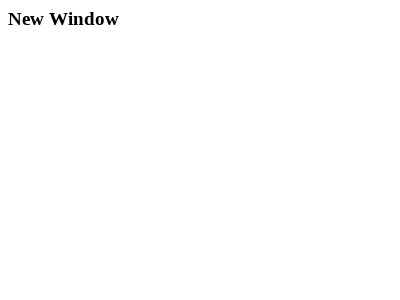

Popup page loaded completely
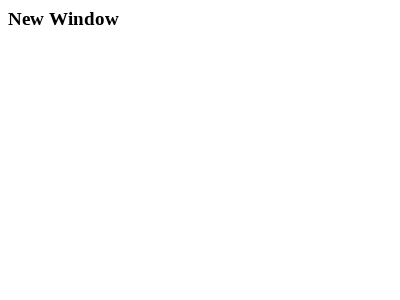

Verified popup title matches expected value and closed popup window
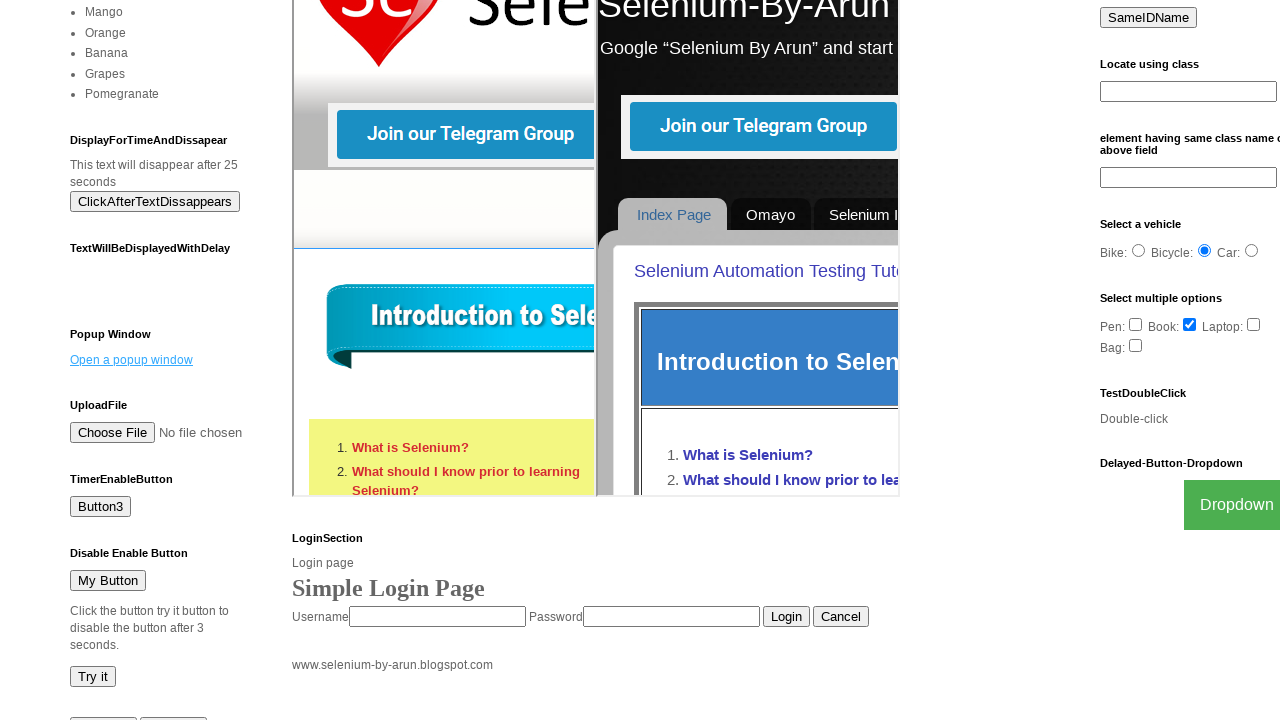

Parent window is active and loaded after popup closed
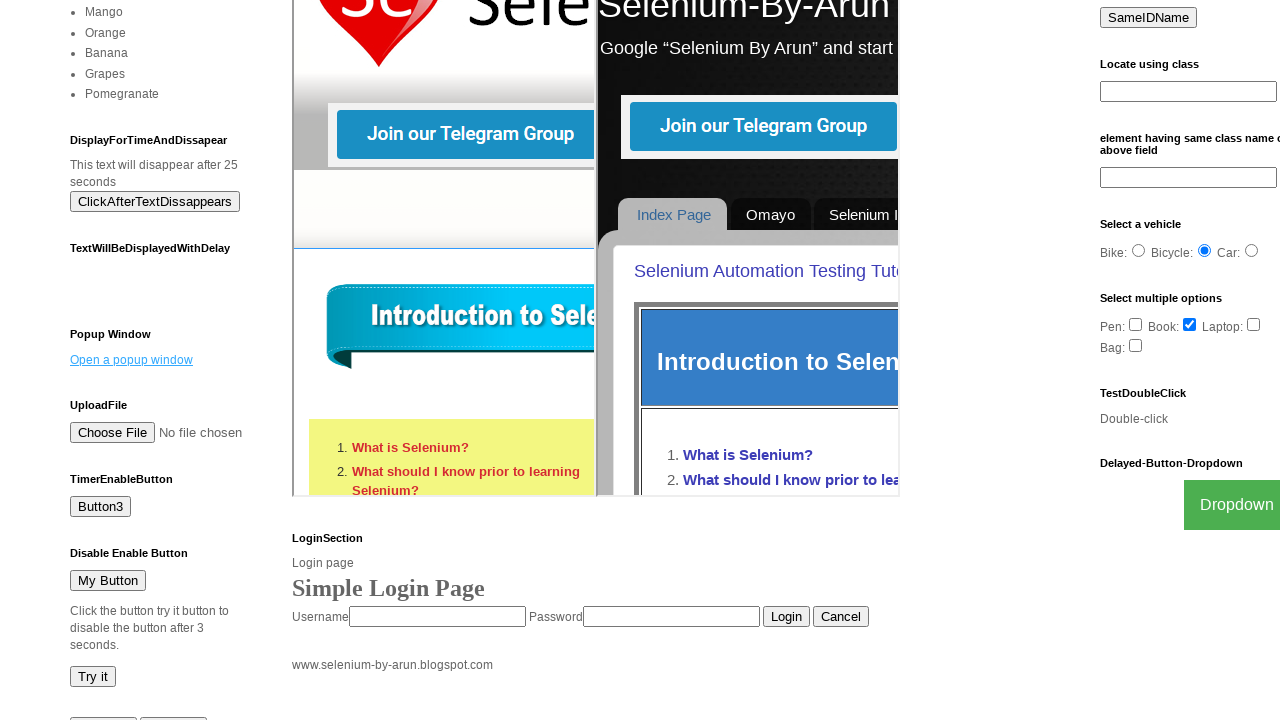

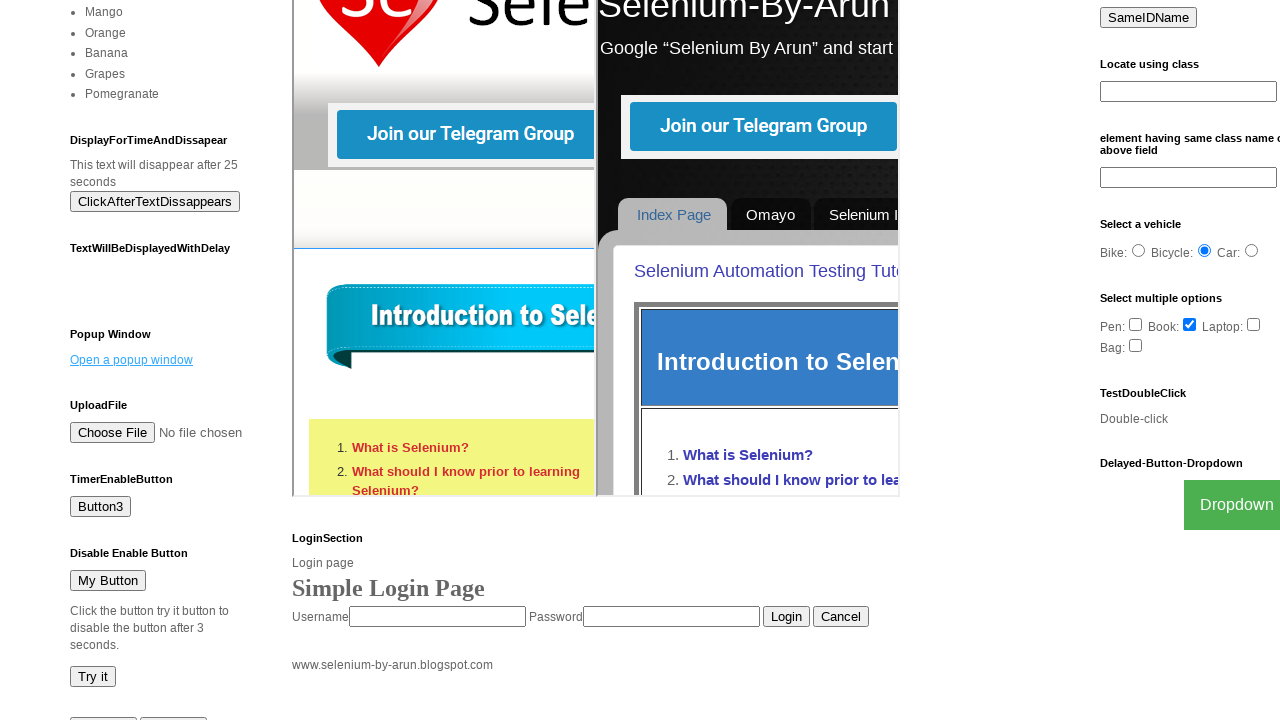